Tests the mortgage calculator page by scrolling to the start month dropdown and selecting a month option by index

Starting URL: https://www.mortgagecalculator.org/

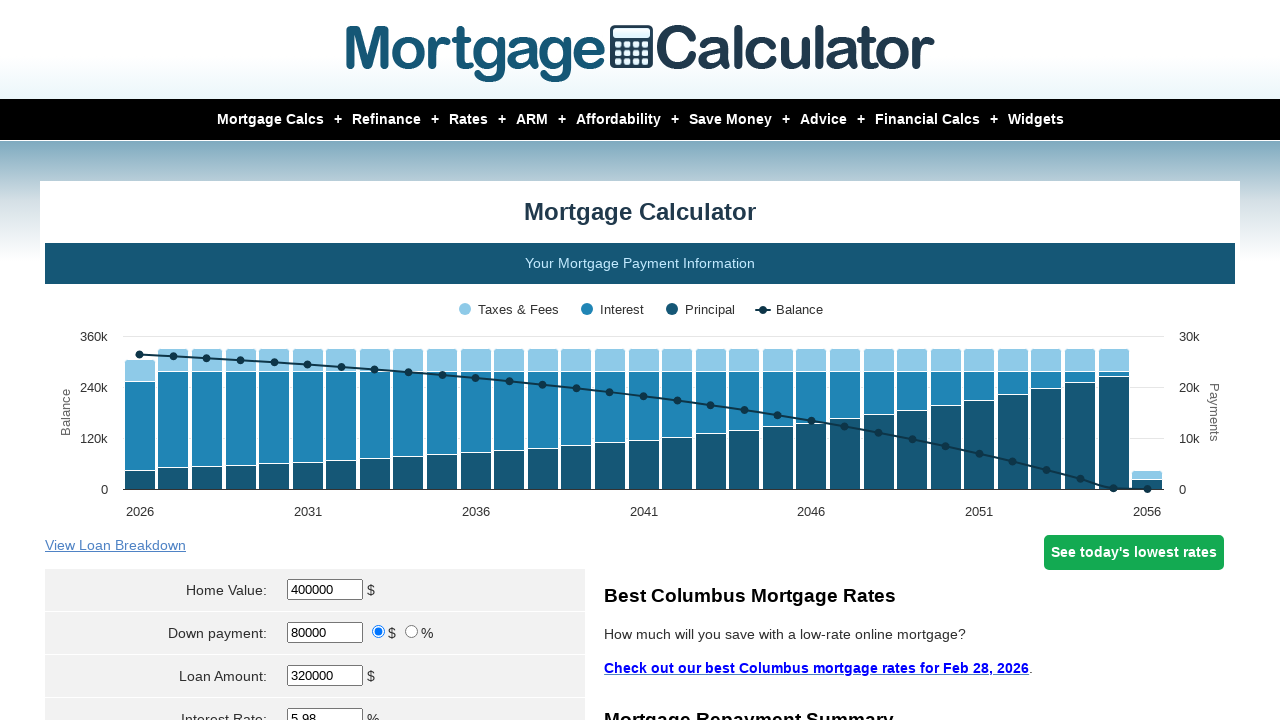

Located the start month dropdown element
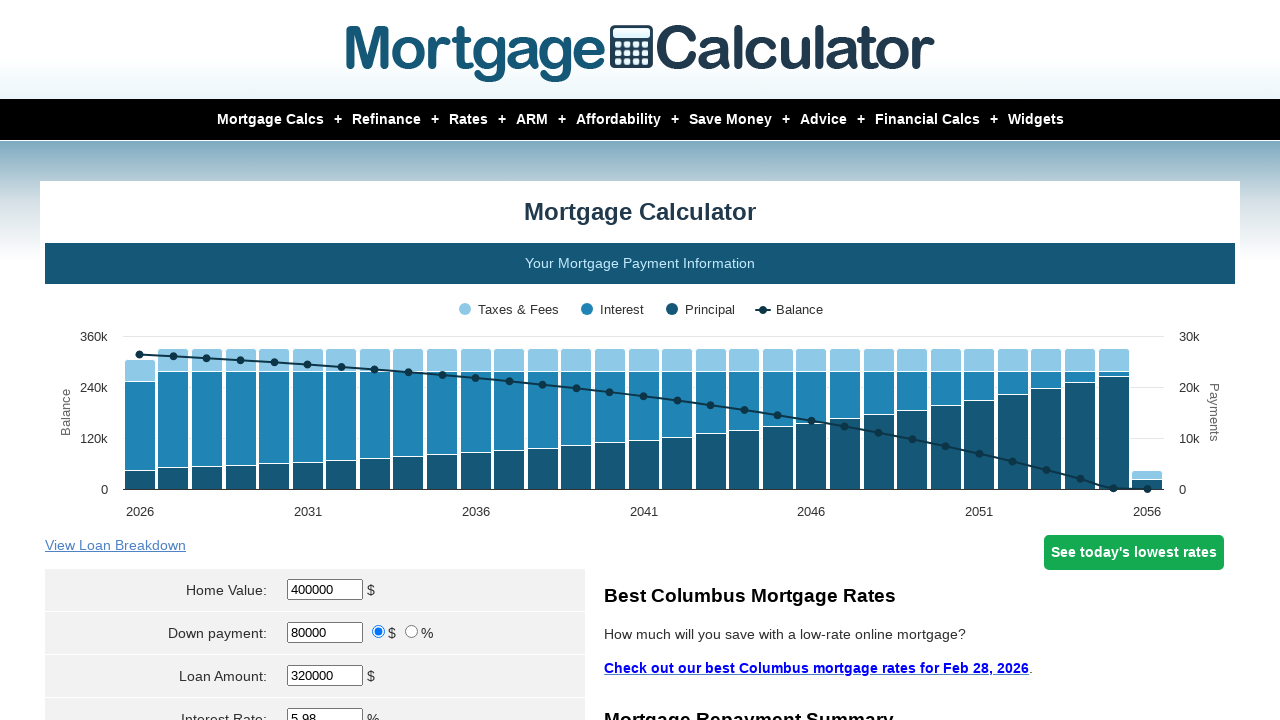

Scrolled to start month dropdown
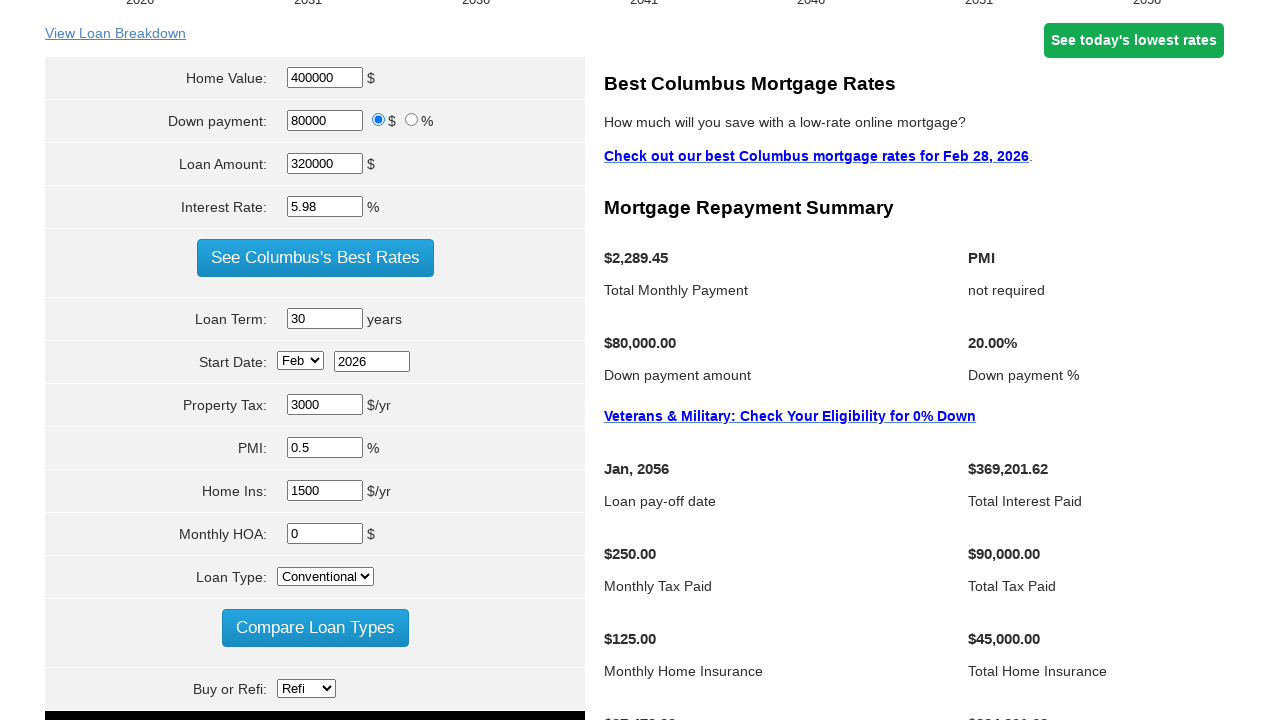

Selected month option at index 5 (June) from start month dropdown on select[name='param[start_month]']
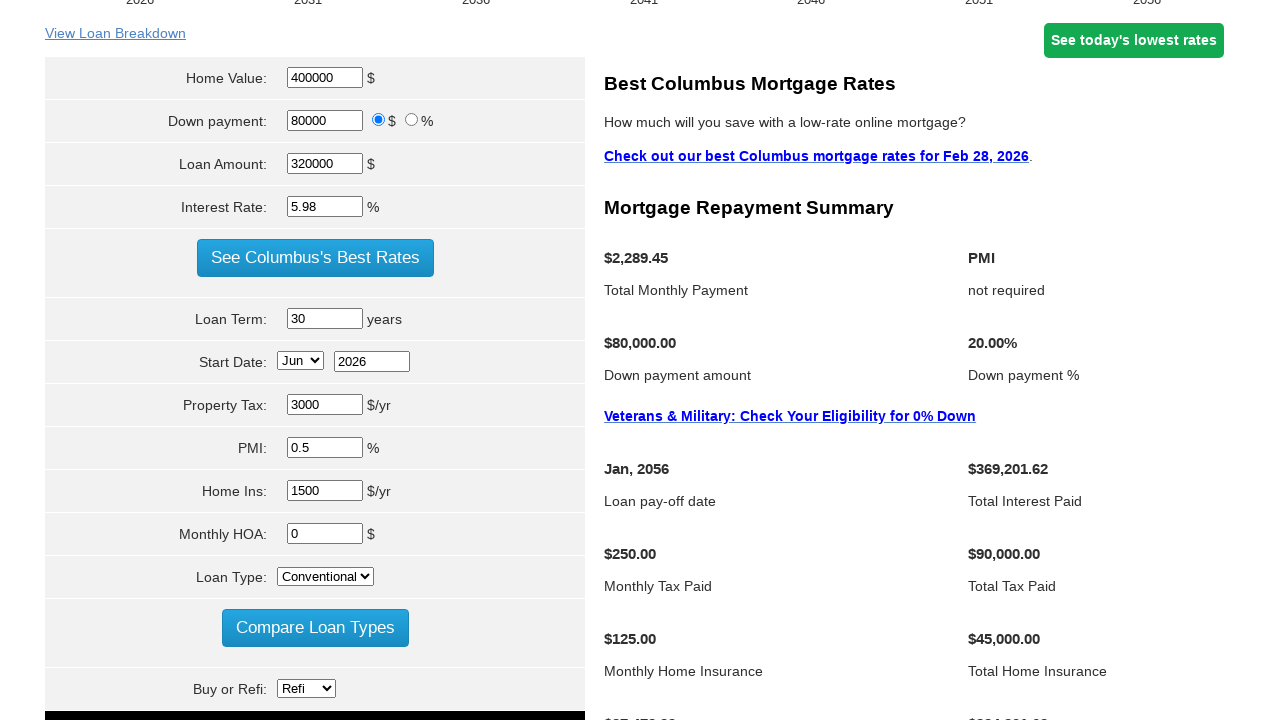

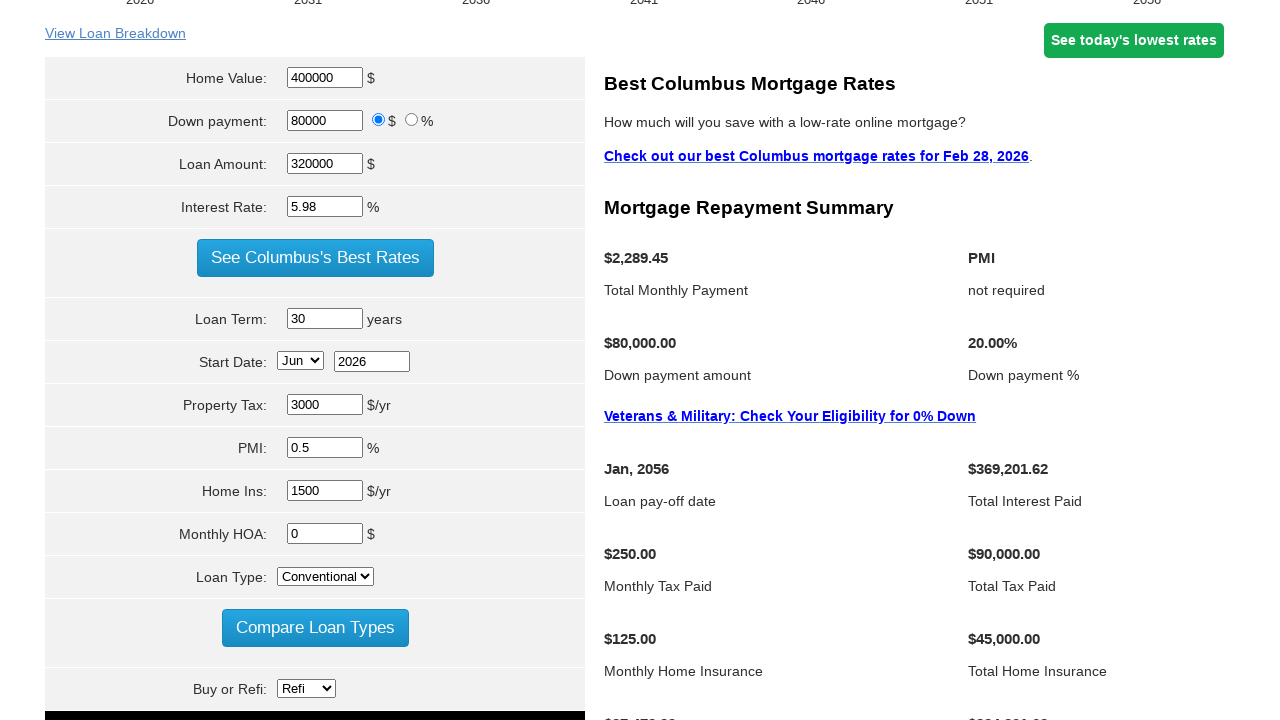